Tests form input by filling first and last name fields on a practice form

Starting URL: https://demoqa.com/automation-practice-form

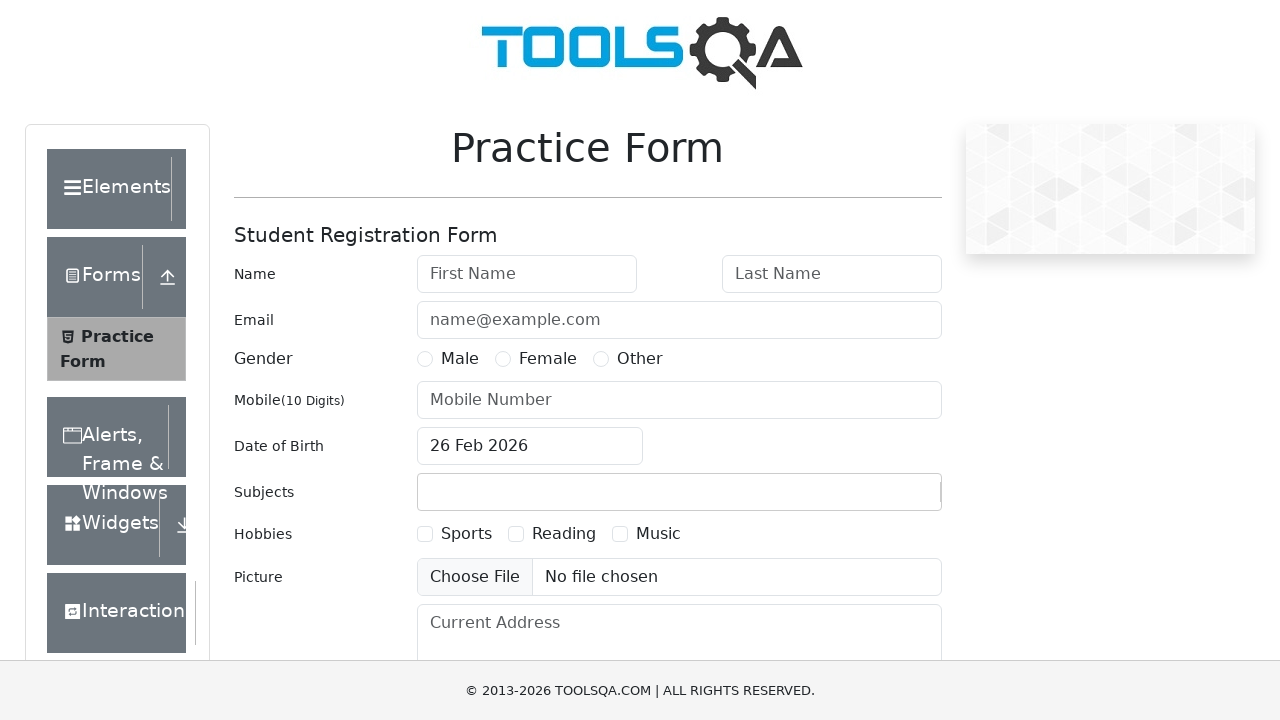

Filled first name field with 'Yogesh' on #firstName
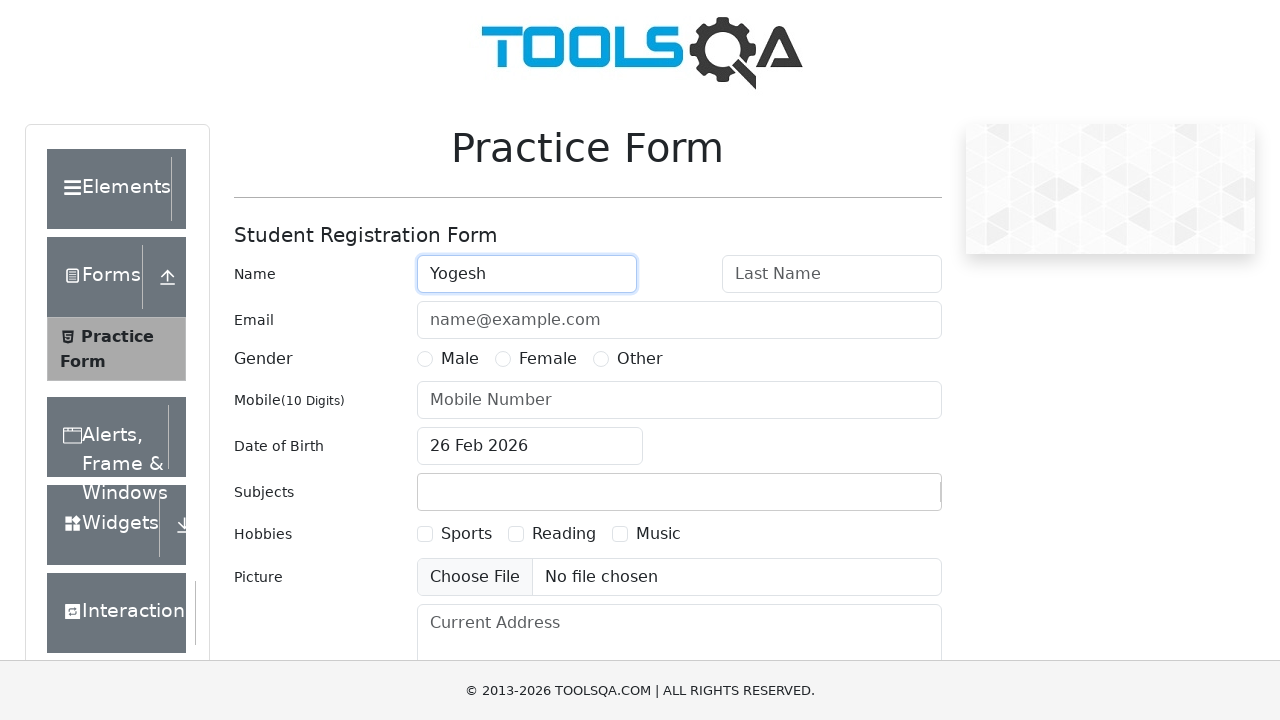

Filled last name field with 'Rane' on #lastName
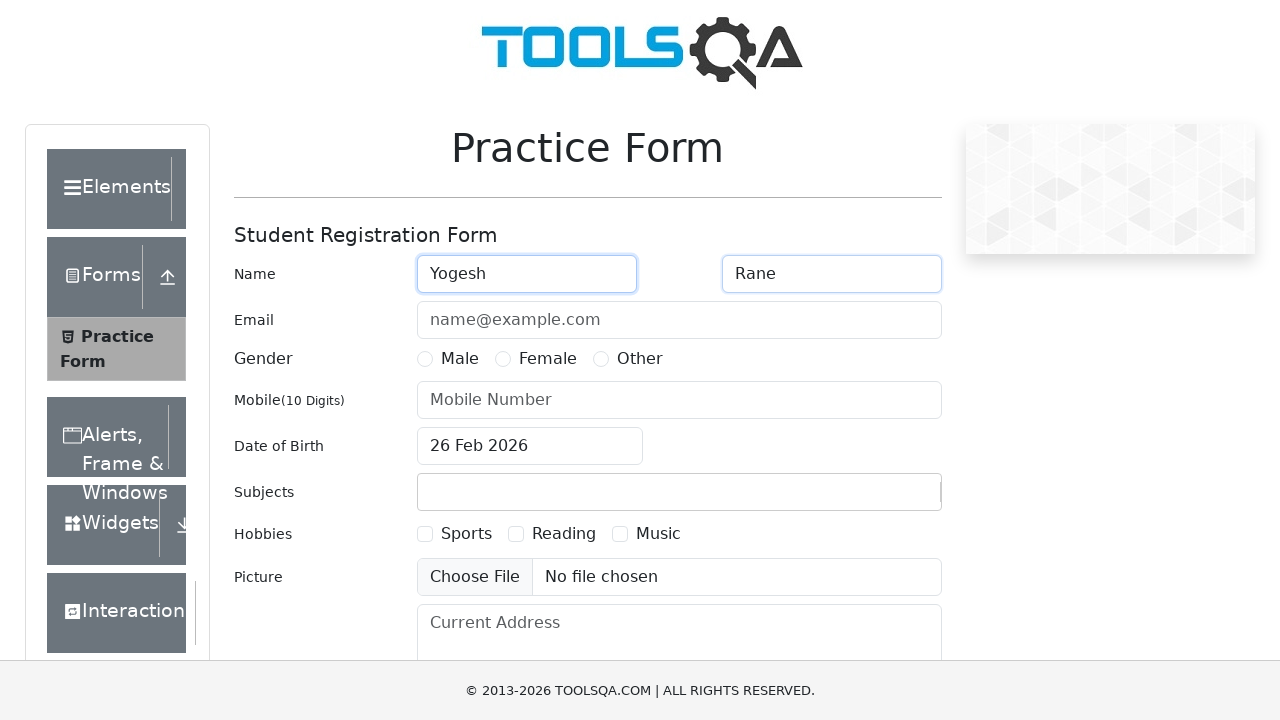

Retrieved first name field value
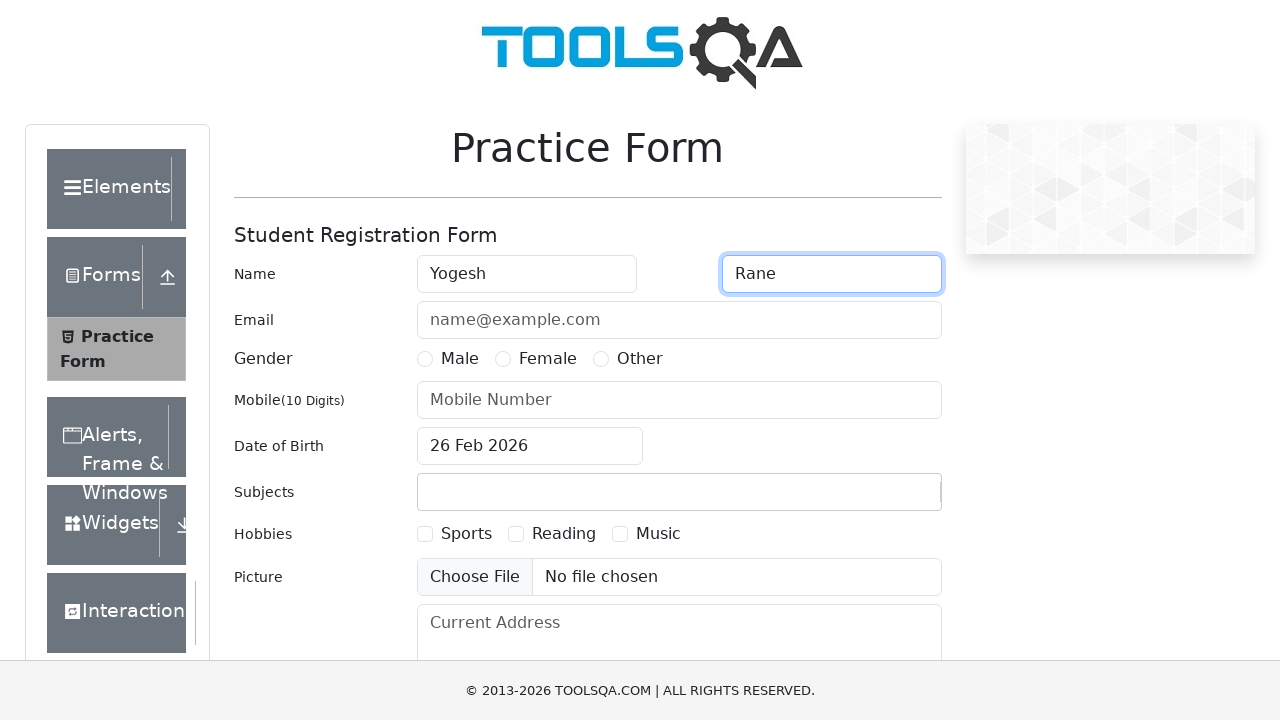

Retrieved last name field value
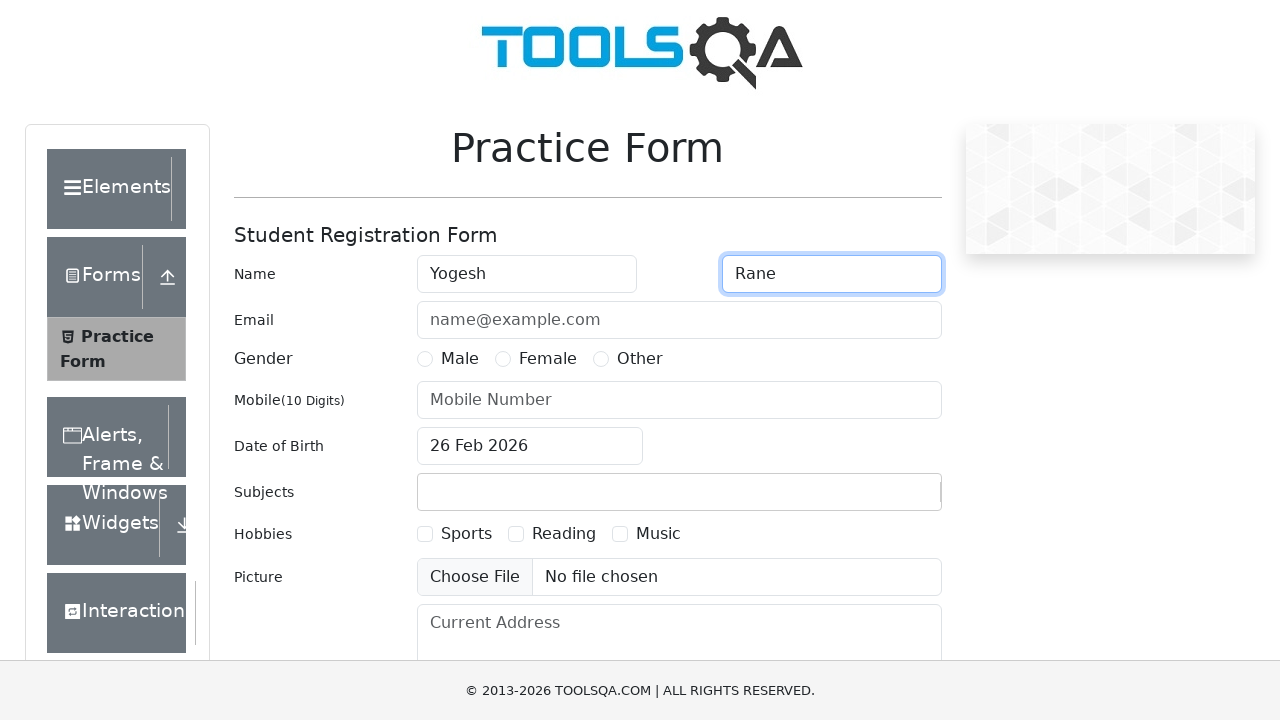

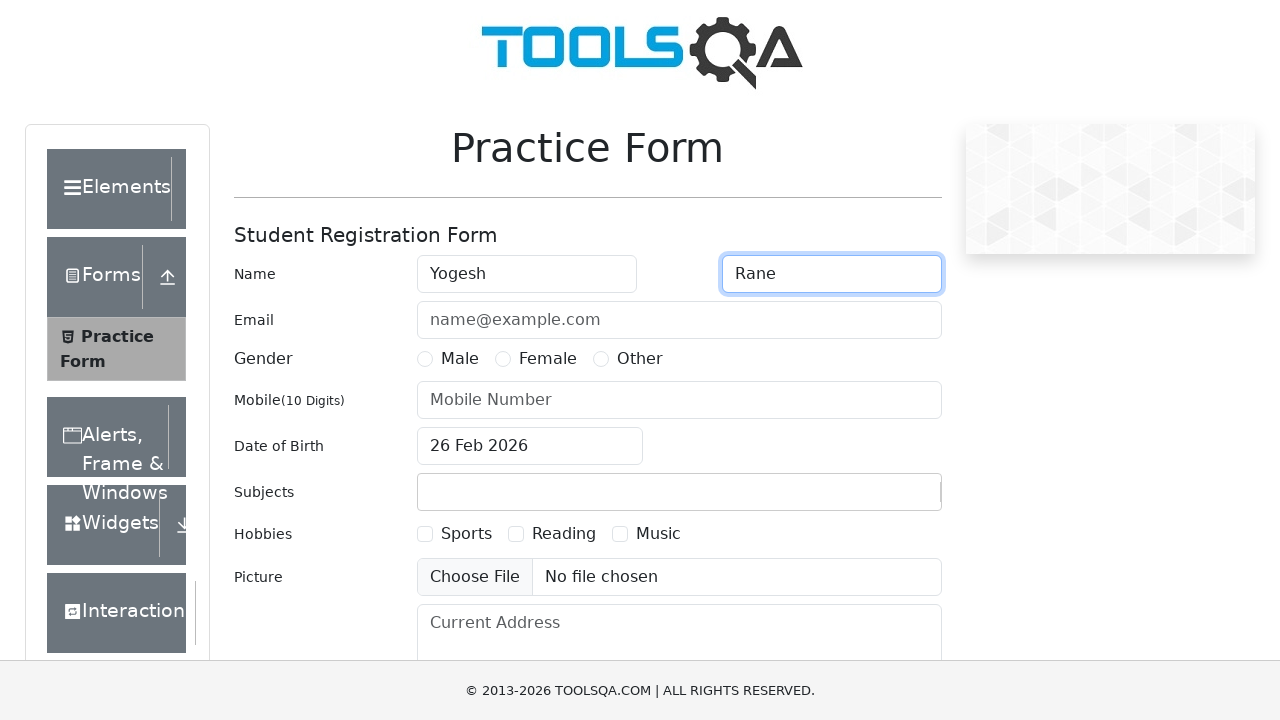